Tests browser back button navigation between different filter views (All, Active, Completed)

Starting URL: https://demo.playwright.dev/todomvc

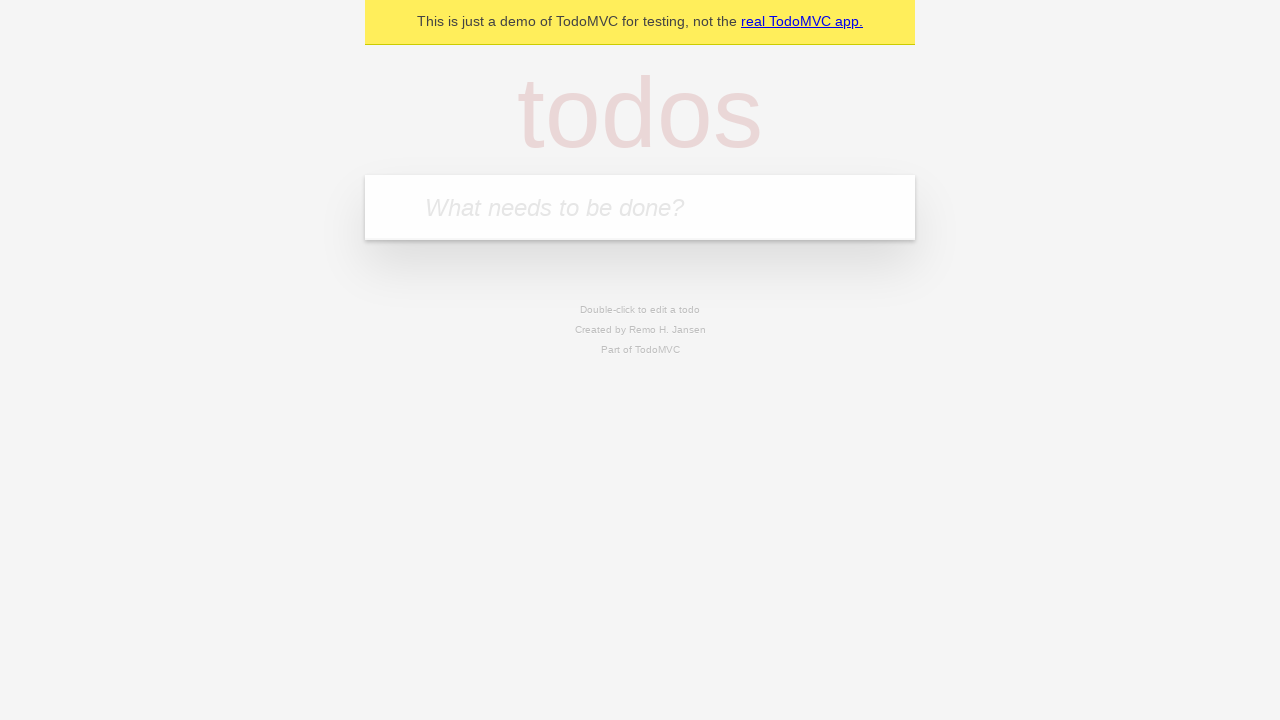

Filled todo input with 'buy some cheese' on internal:attr=[placeholder="What needs to be done?"i]
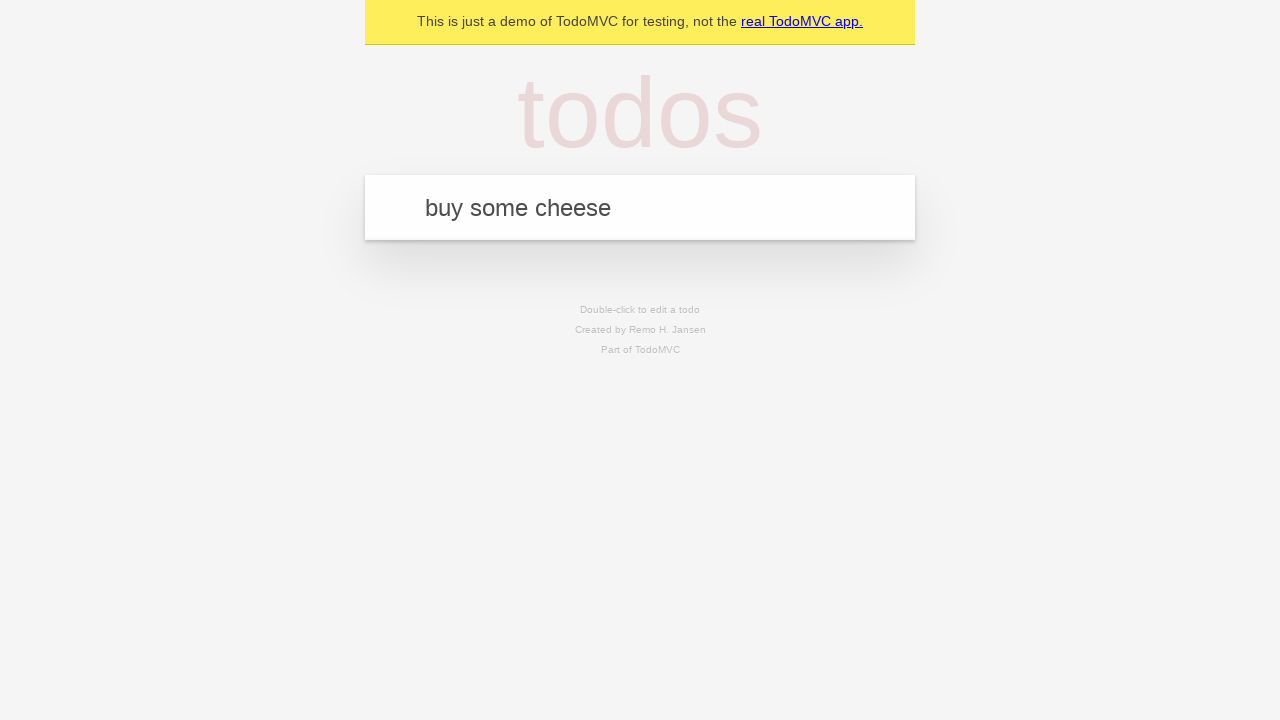

Pressed Enter to add first todo on internal:attr=[placeholder="What needs to be done?"i]
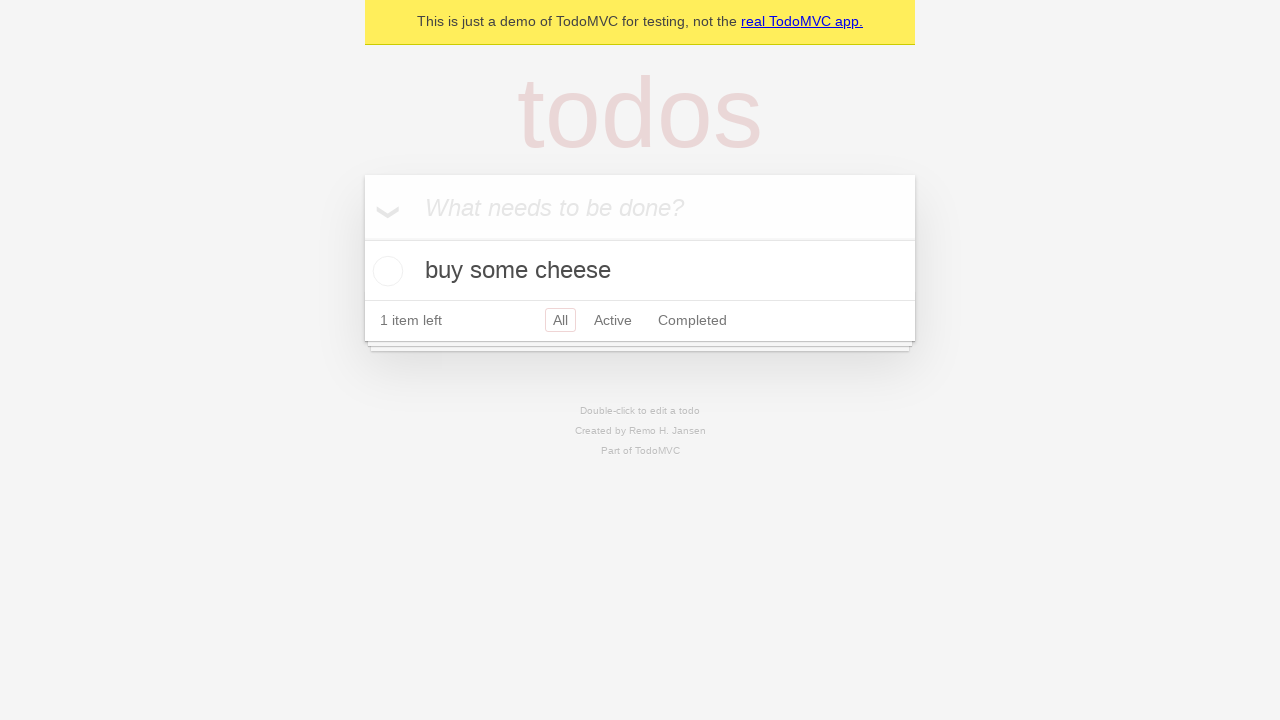

Filled todo input with 'feed the cat' on internal:attr=[placeholder="What needs to be done?"i]
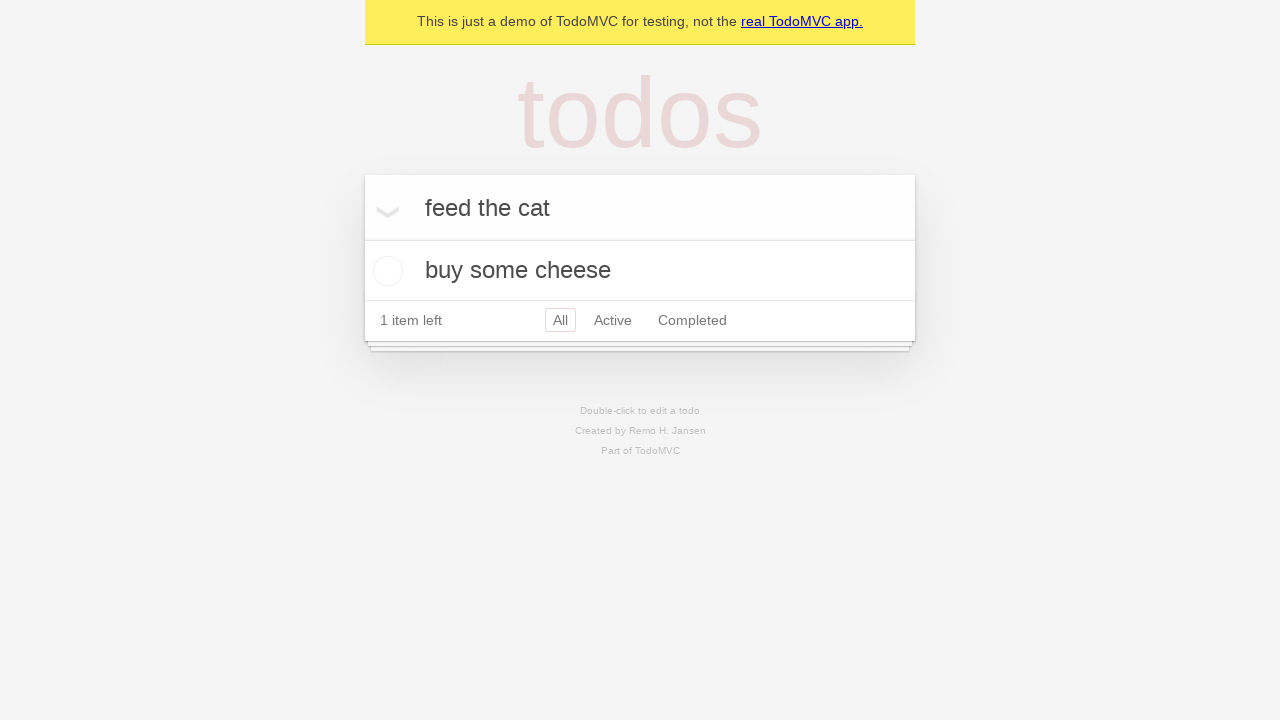

Pressed Enter to add second todo on internal:attr=[placeholder="What needs to be done?"i]
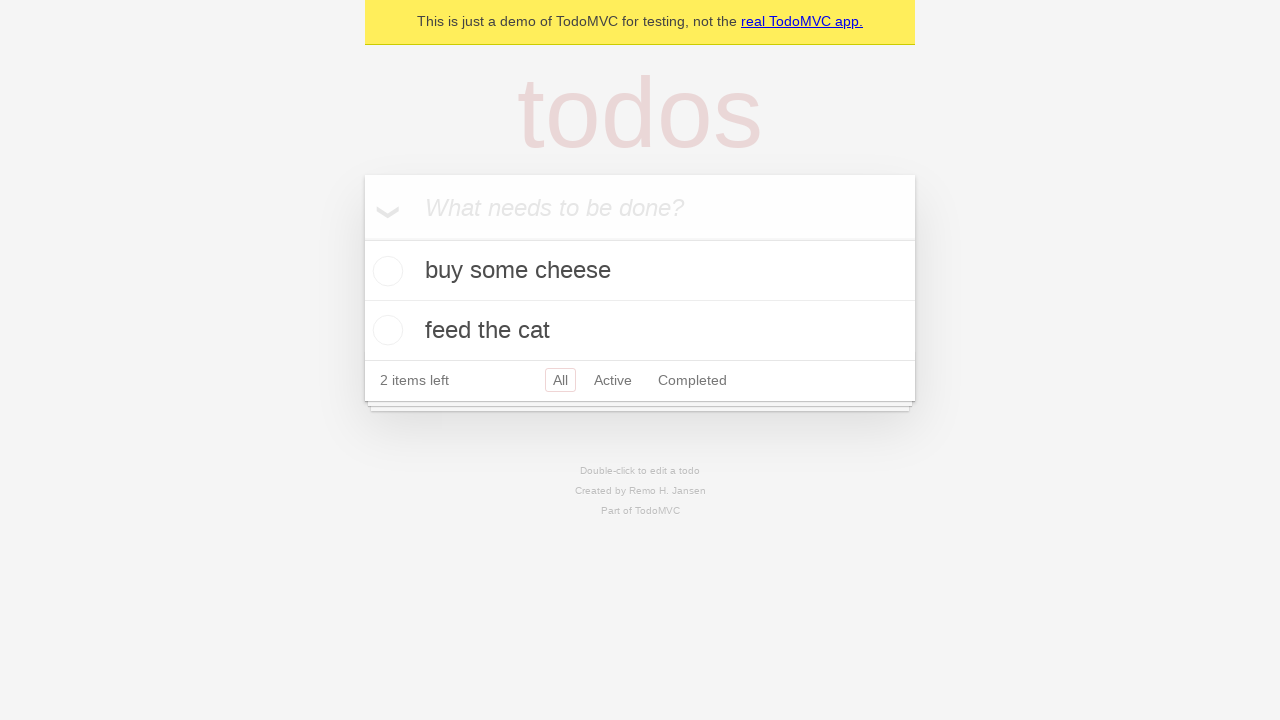

Filled todo input with 'book a doctors appointment' on internal:attr=[placeholder="What needs to be done?"i]
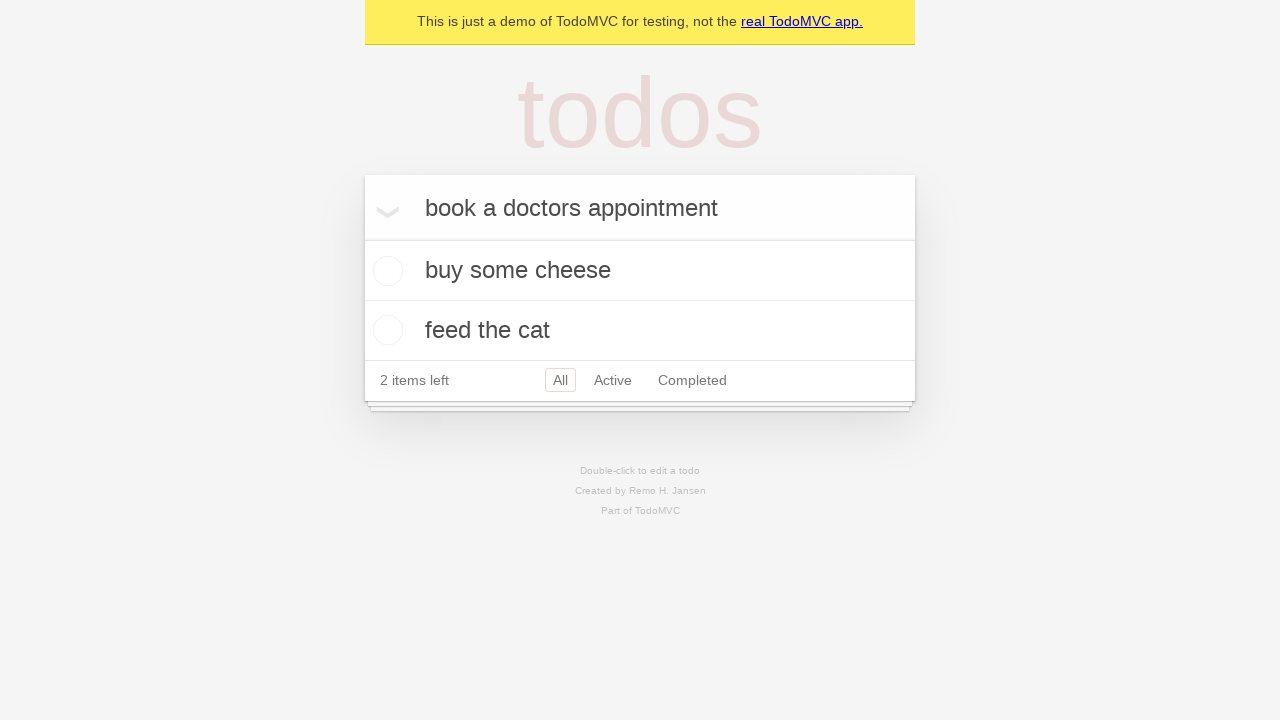

Pressed Enter to add third todo on internal:attr=[placeholder="What needs to be done?"i]
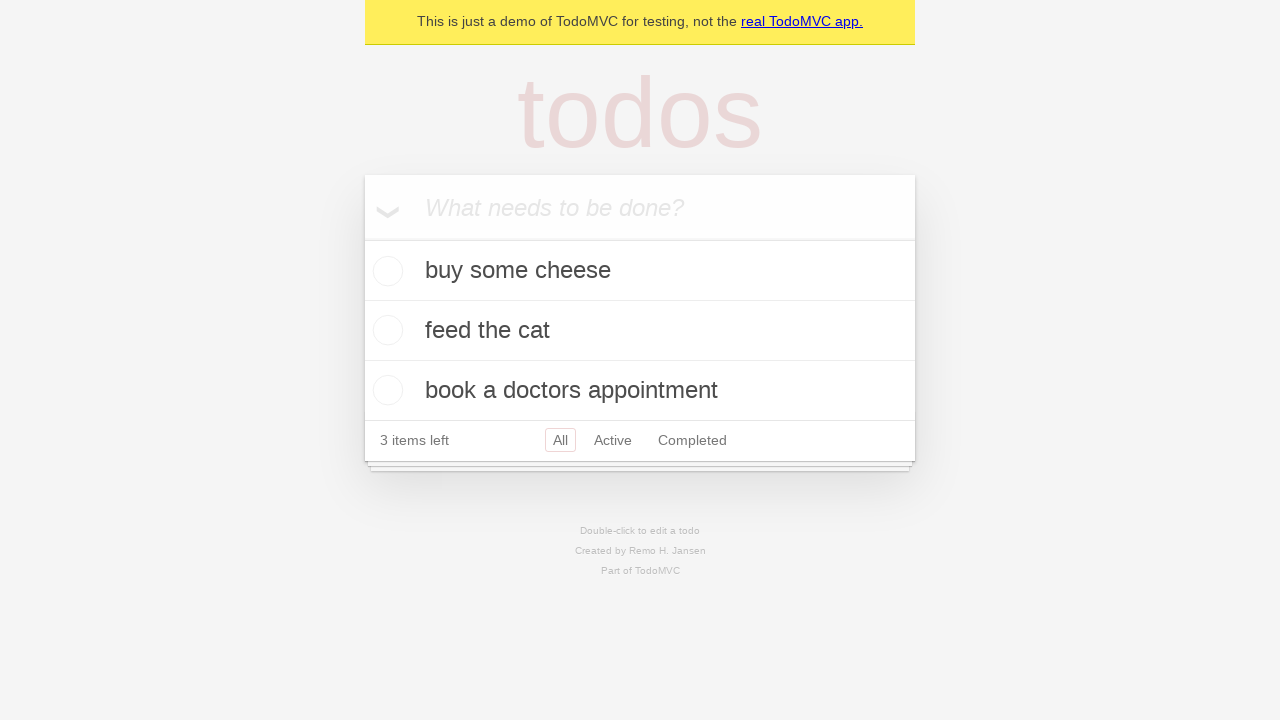

Checked the second todo item at (385, 330) on internal:testid=[data-testid="todo-item"s] >> nth=1 >> internal:role=checkbox
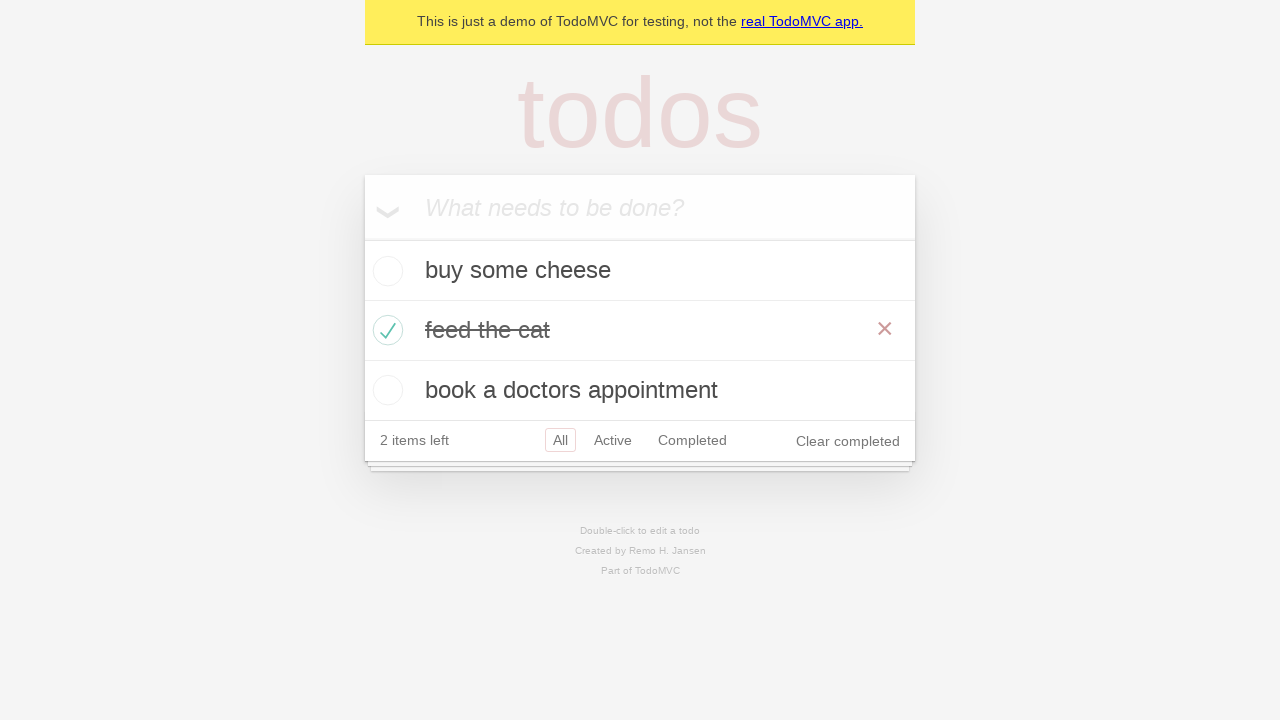

Clicked All filter to view all todos at (560, 440) on internal:role=link[name="All"i]
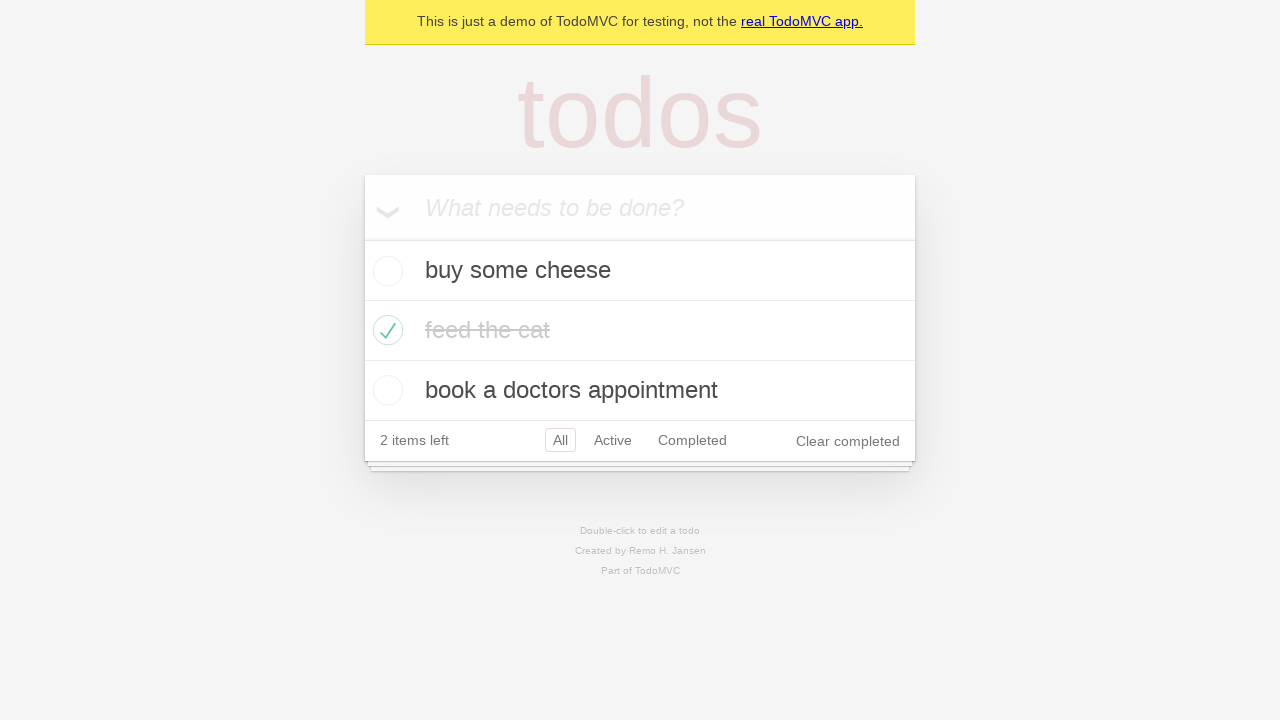

Clicked Active filter to view active todos at (613, 440) on internal:role=link[name="Active"i]
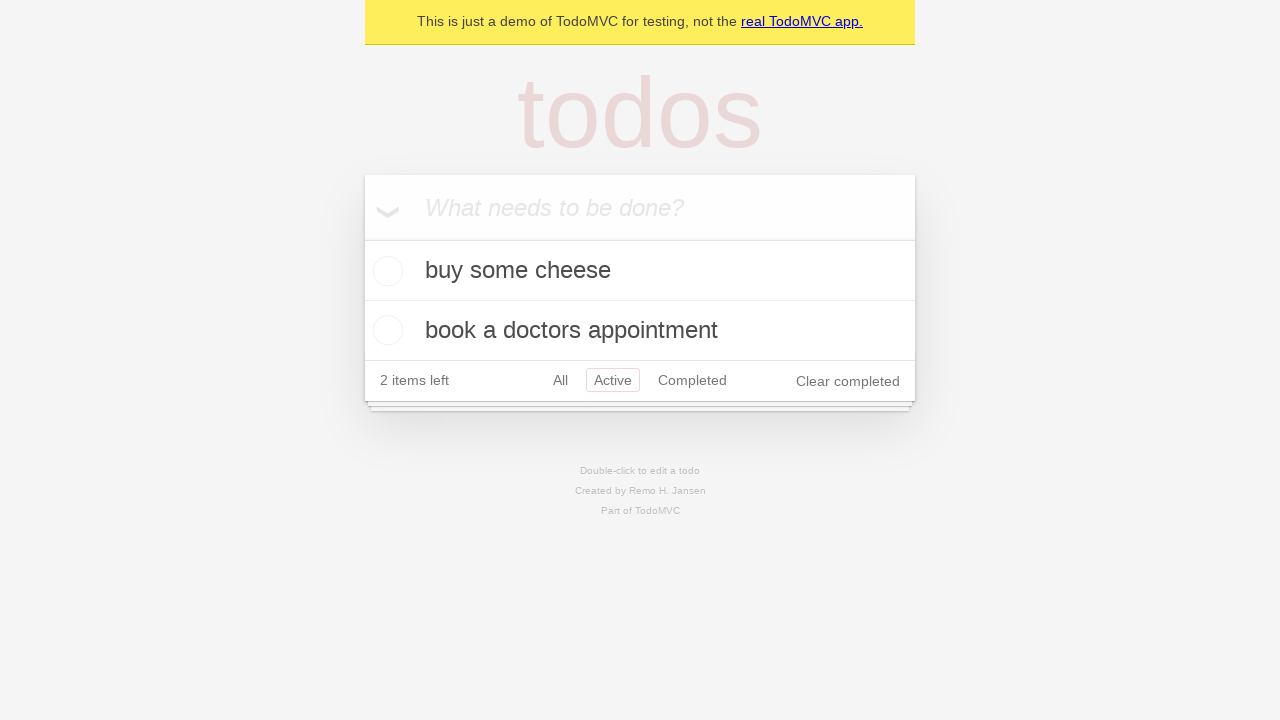

Clicked Completed filter to view completed todos at (692, 380) on internal:role=link[name="Completed"i]
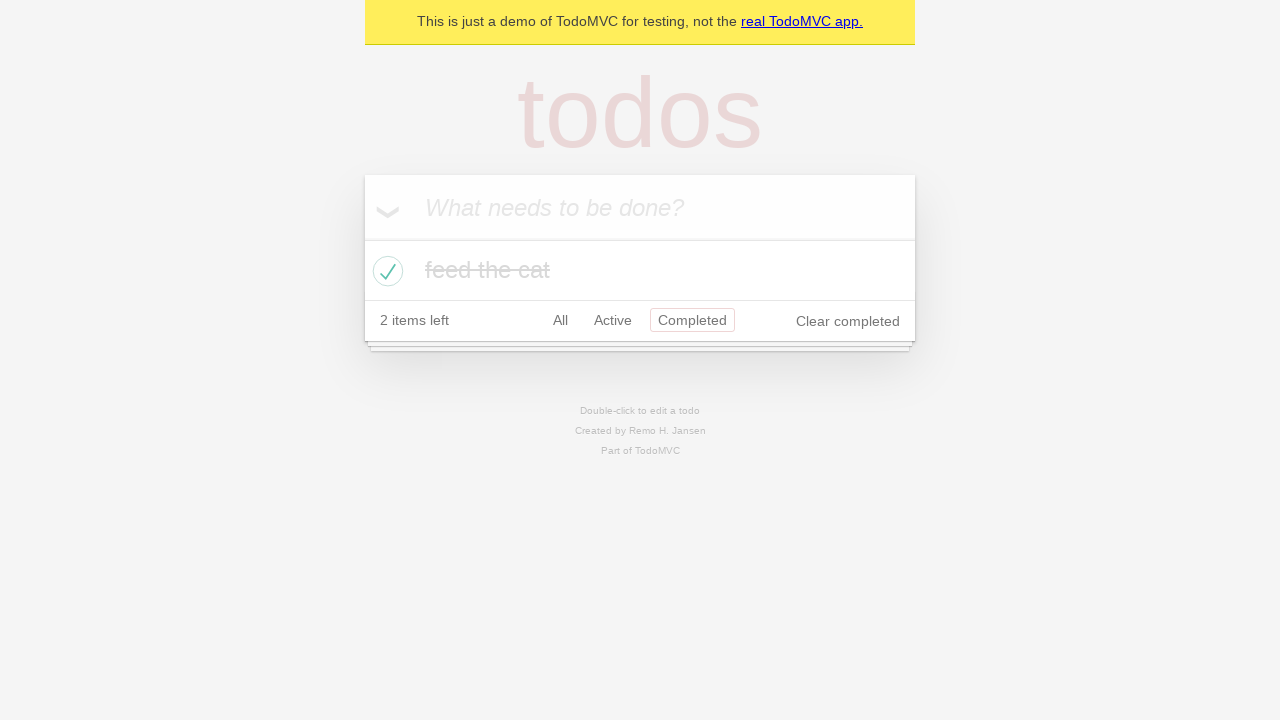

Navigated back to Active filter view
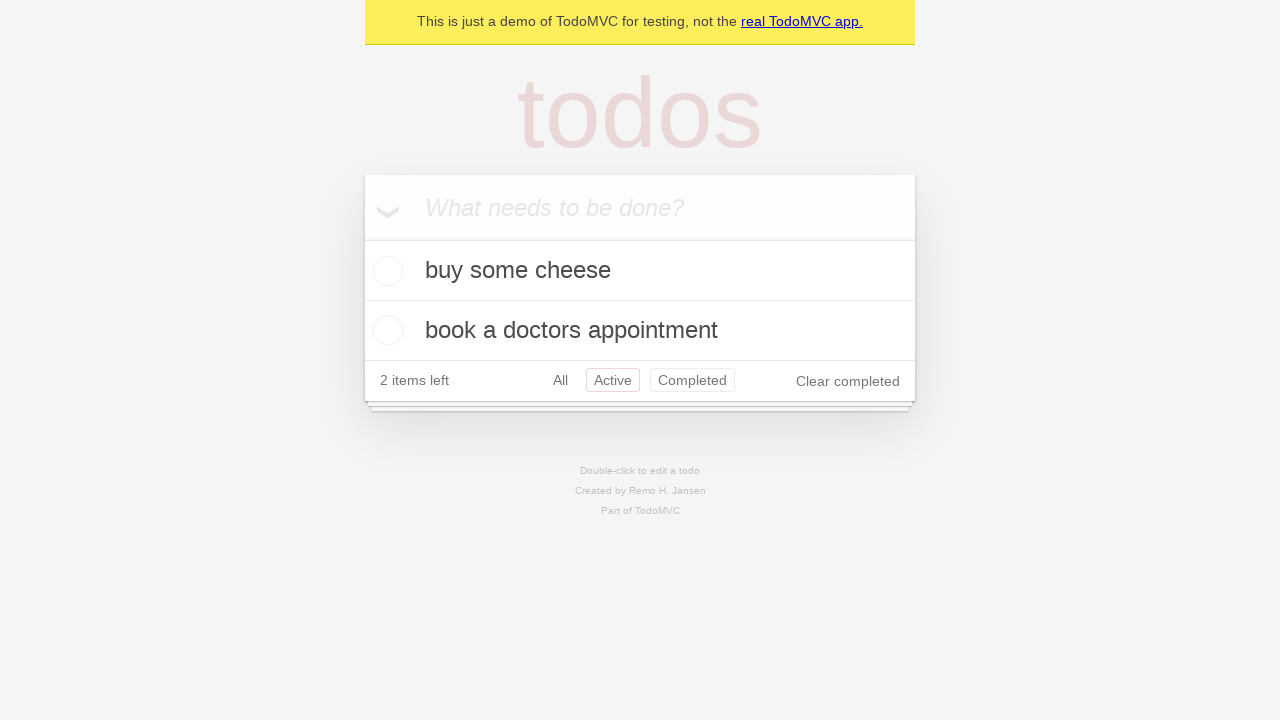

Navigated back to All filter view
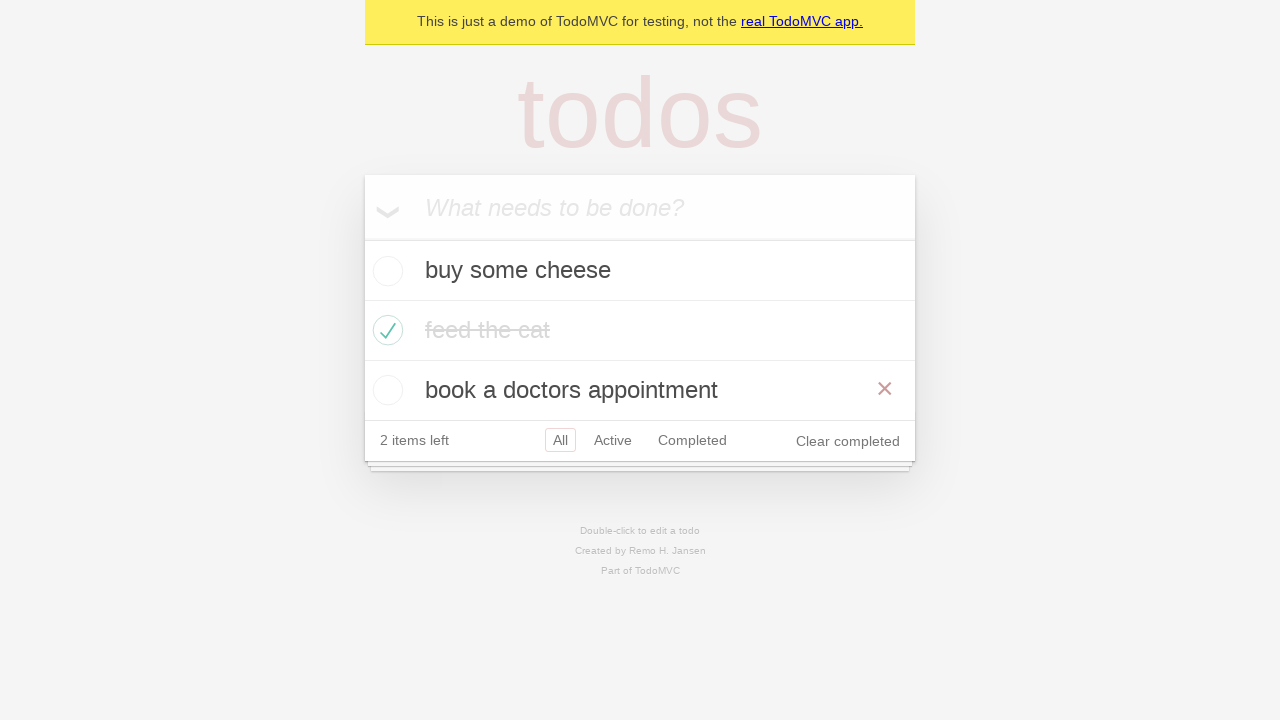

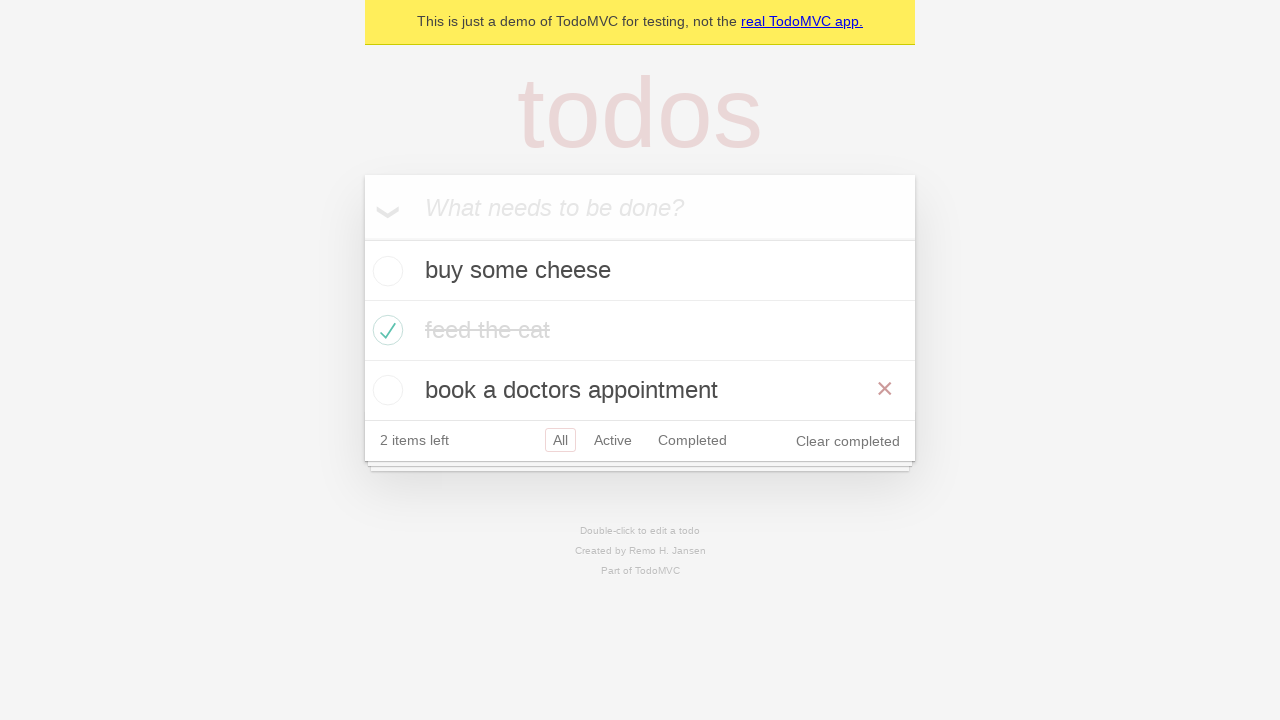